Navigates to Ella Foods website and verifies the page title contains expected text

Starting URL: https://www.ellafoods.in/

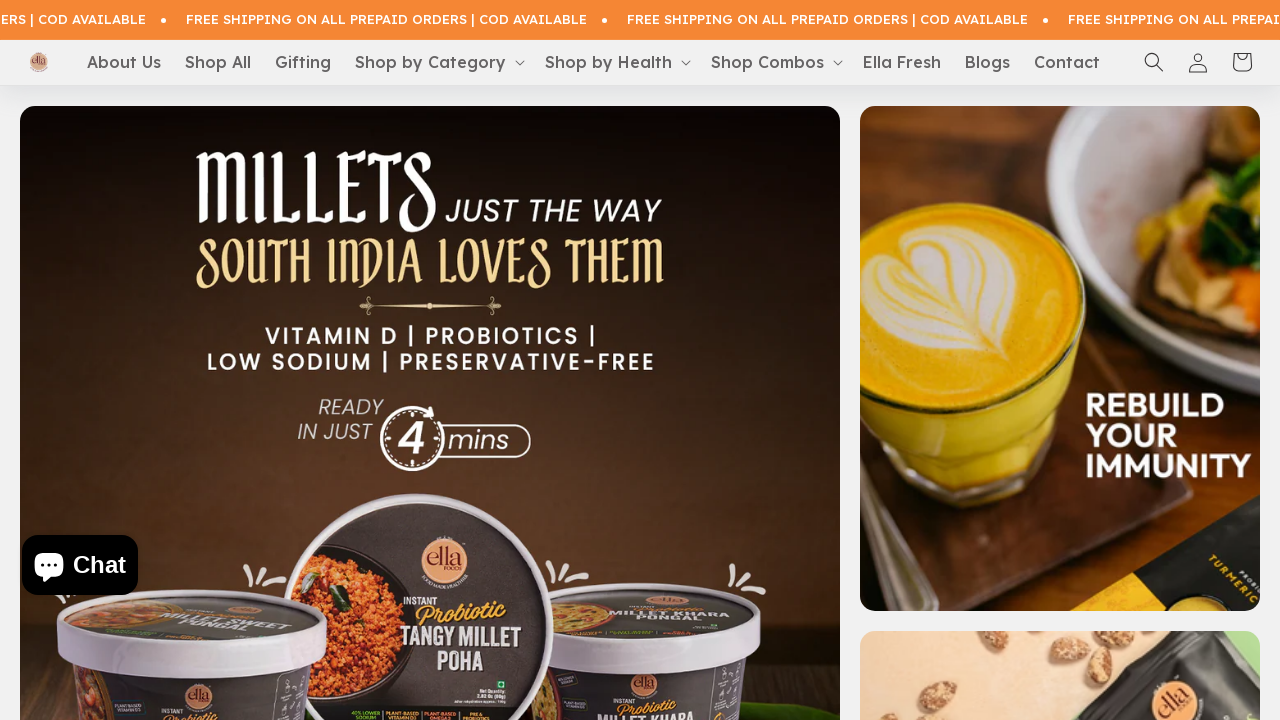

Navigated to Ella Foods website
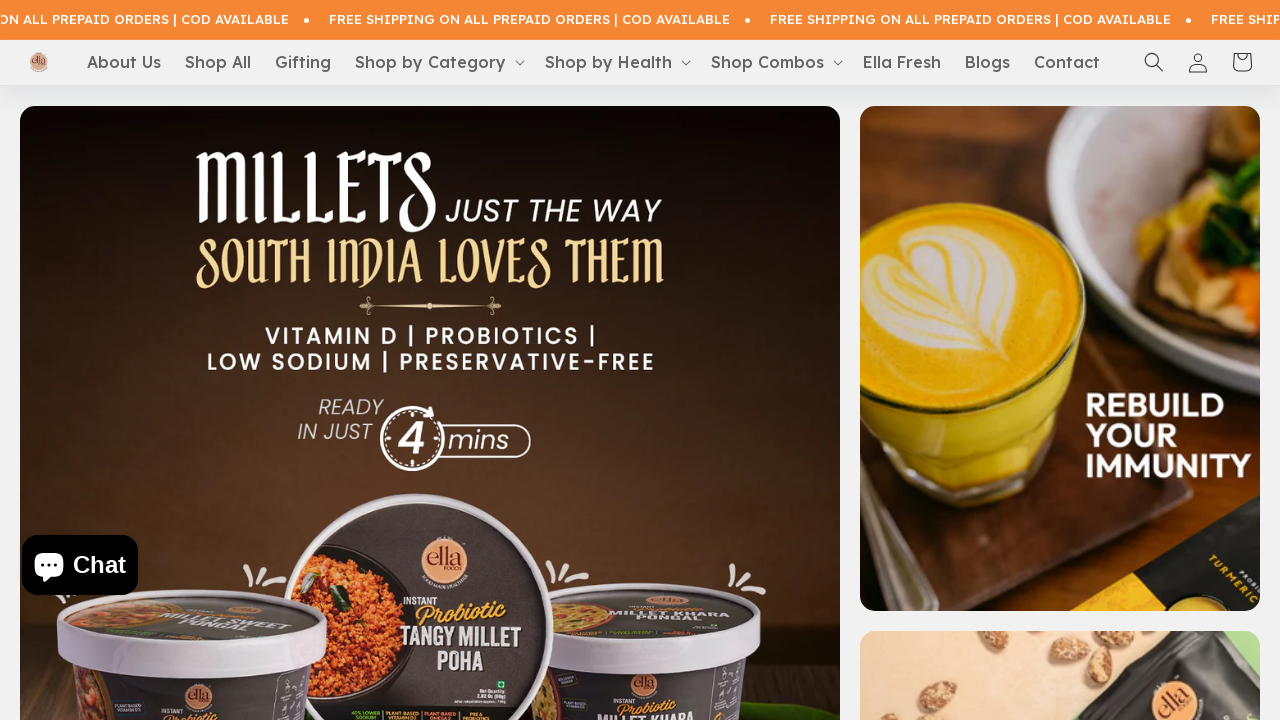

Retrieved page title
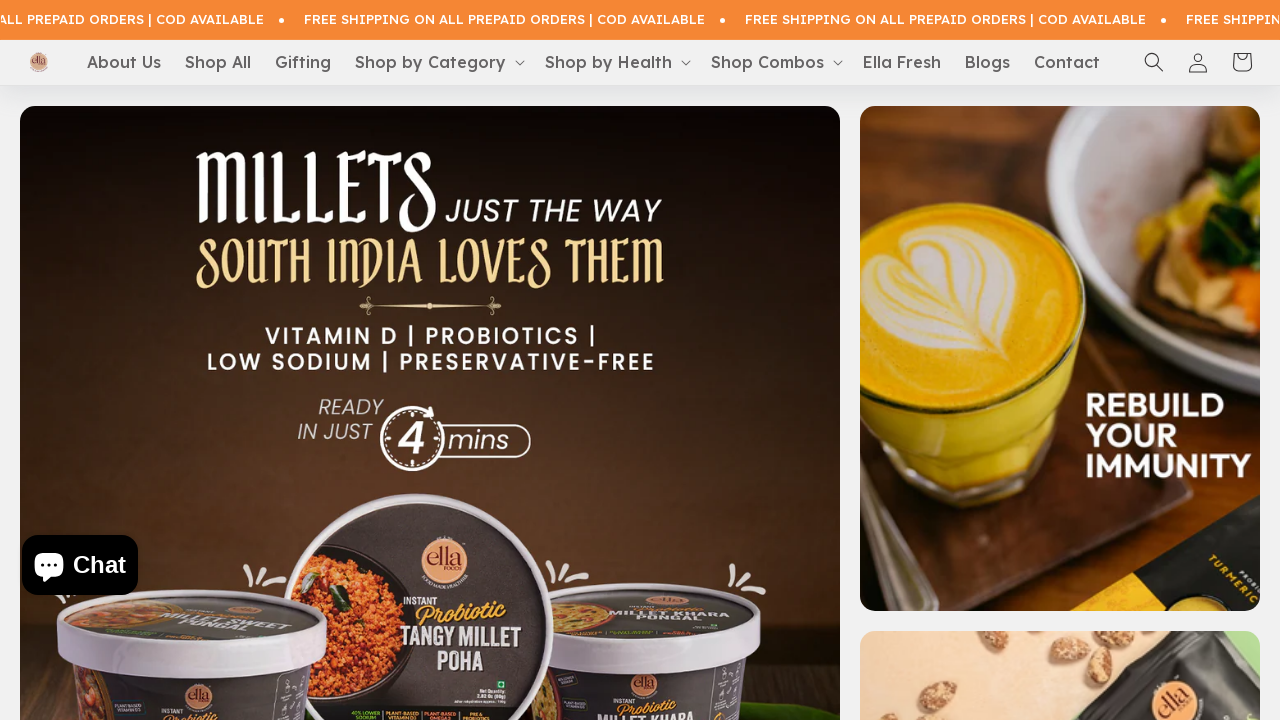

Verified page title contains expected text
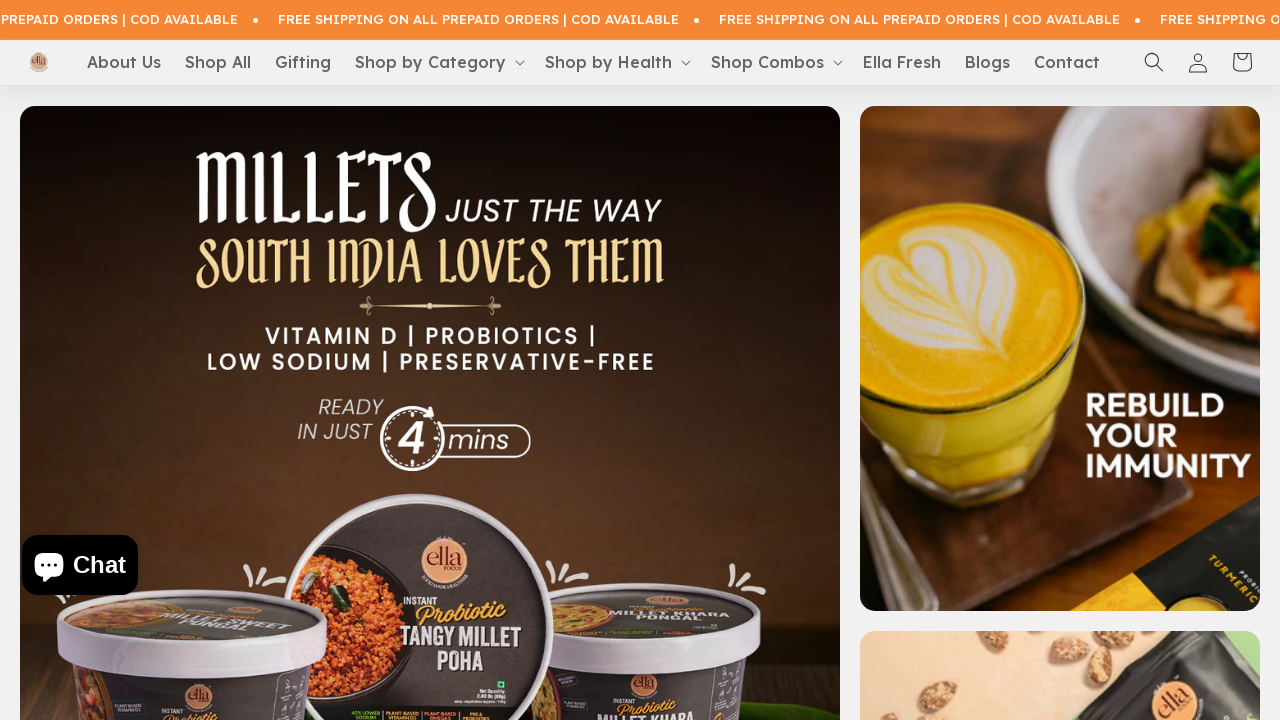

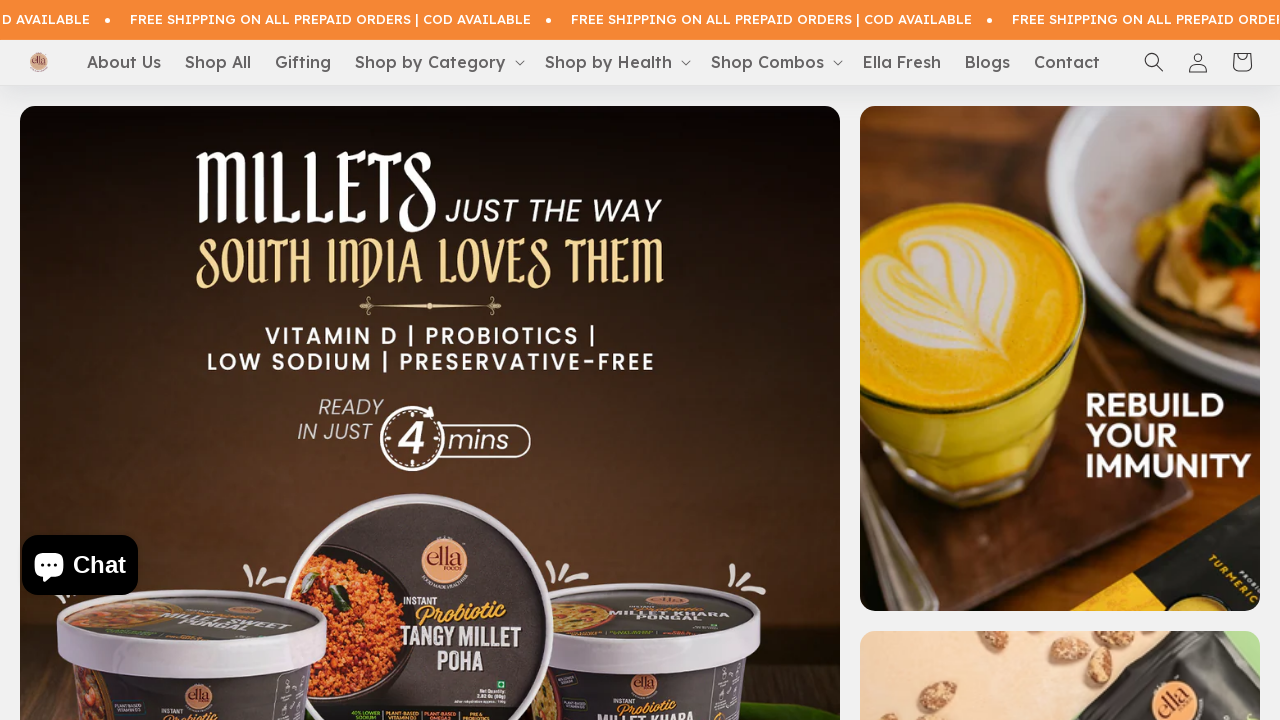